Tests navigation to the My Account page by clicking the My Account link and verifying the page title changes correctly.

Starting URL: https://alchemy.hguy.co/lms

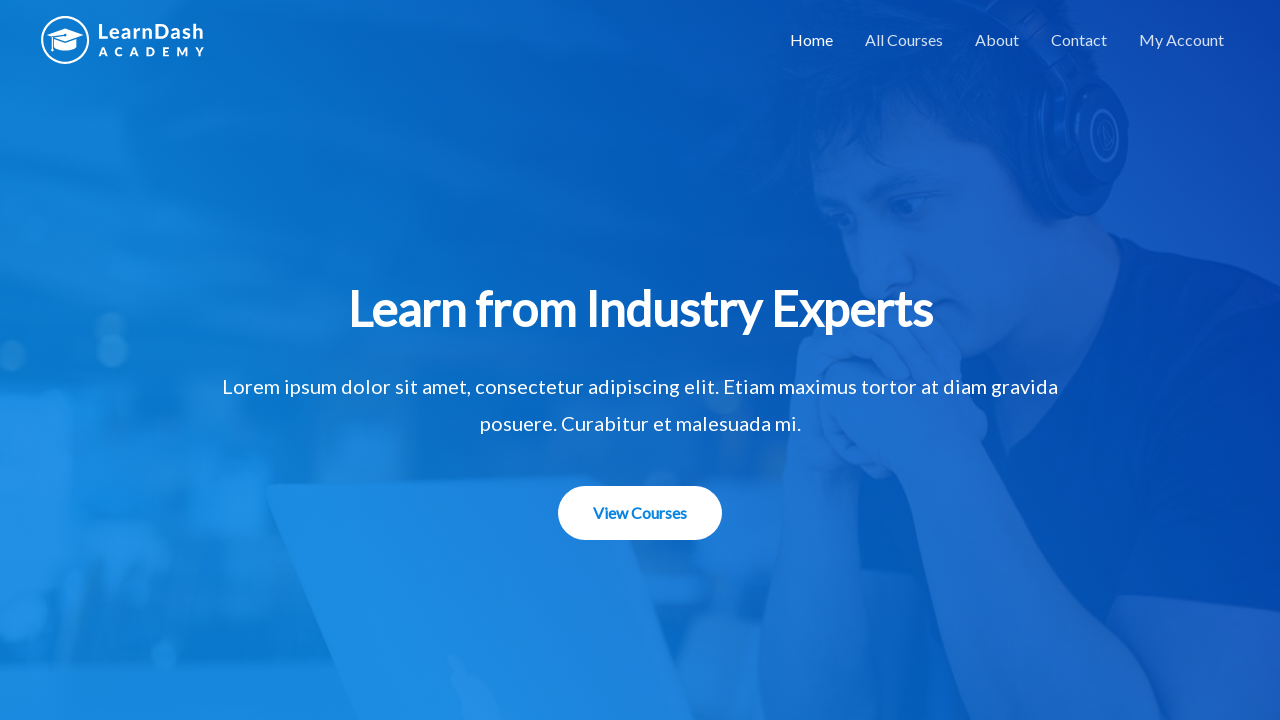

Clicked on the My Account link at (1182, 40) on a:text('My Account')
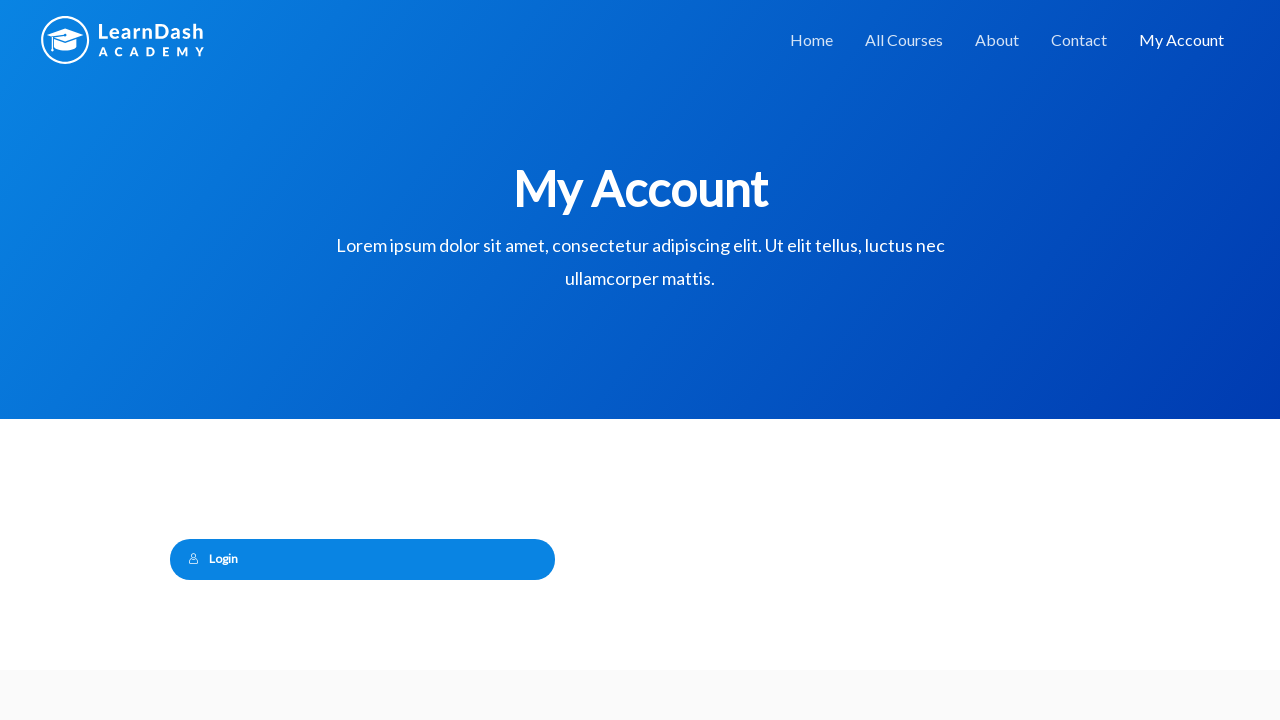

Page finished loading after clicking My Account link
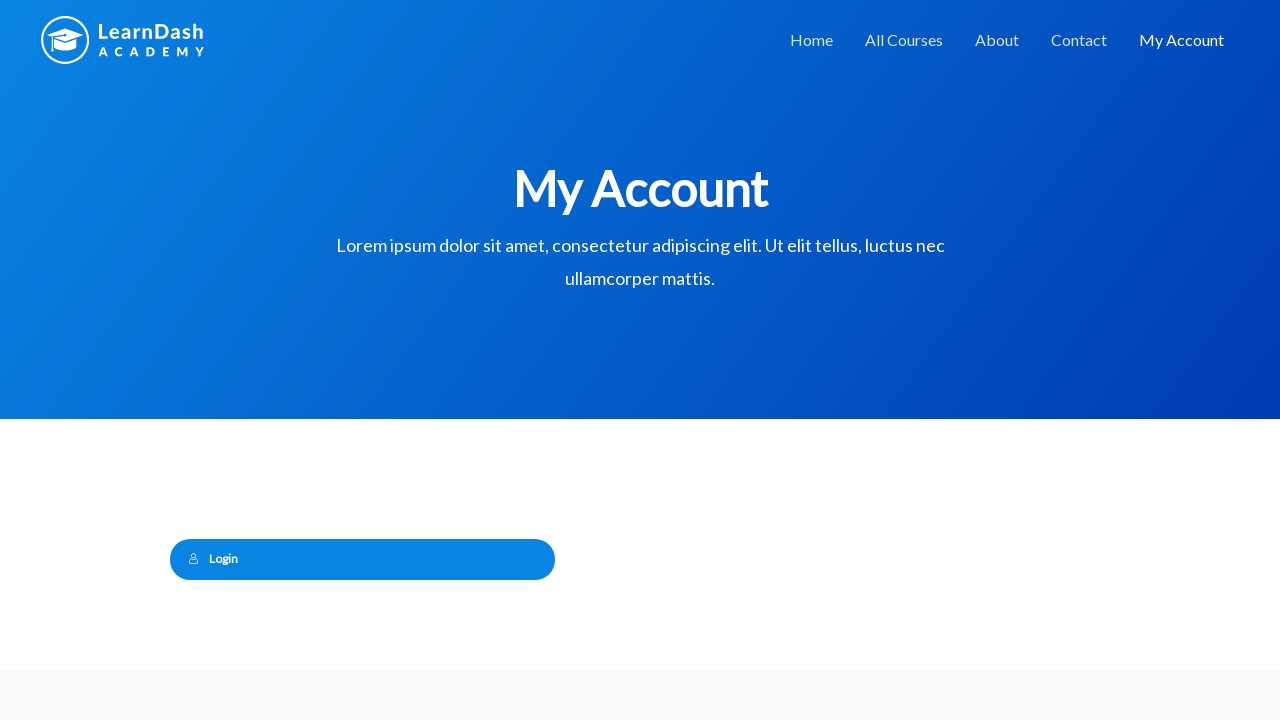

Verified page title is 'My Account – Alchemy LMS'
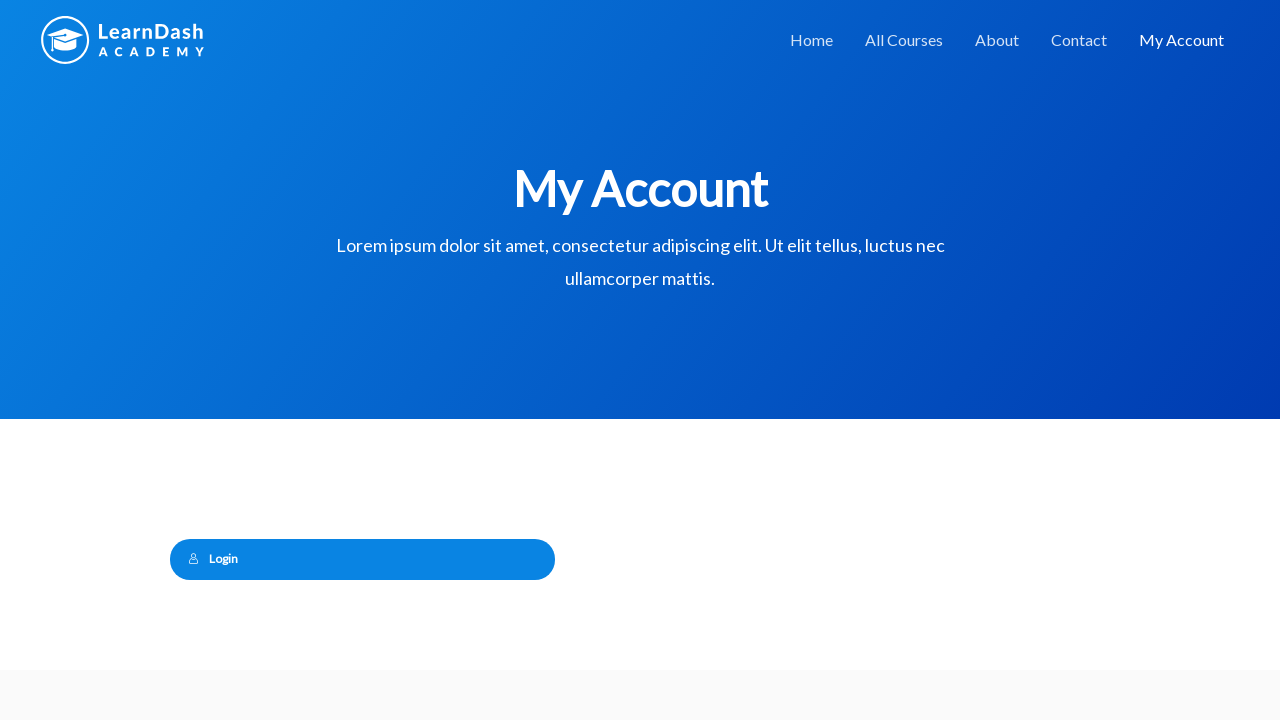

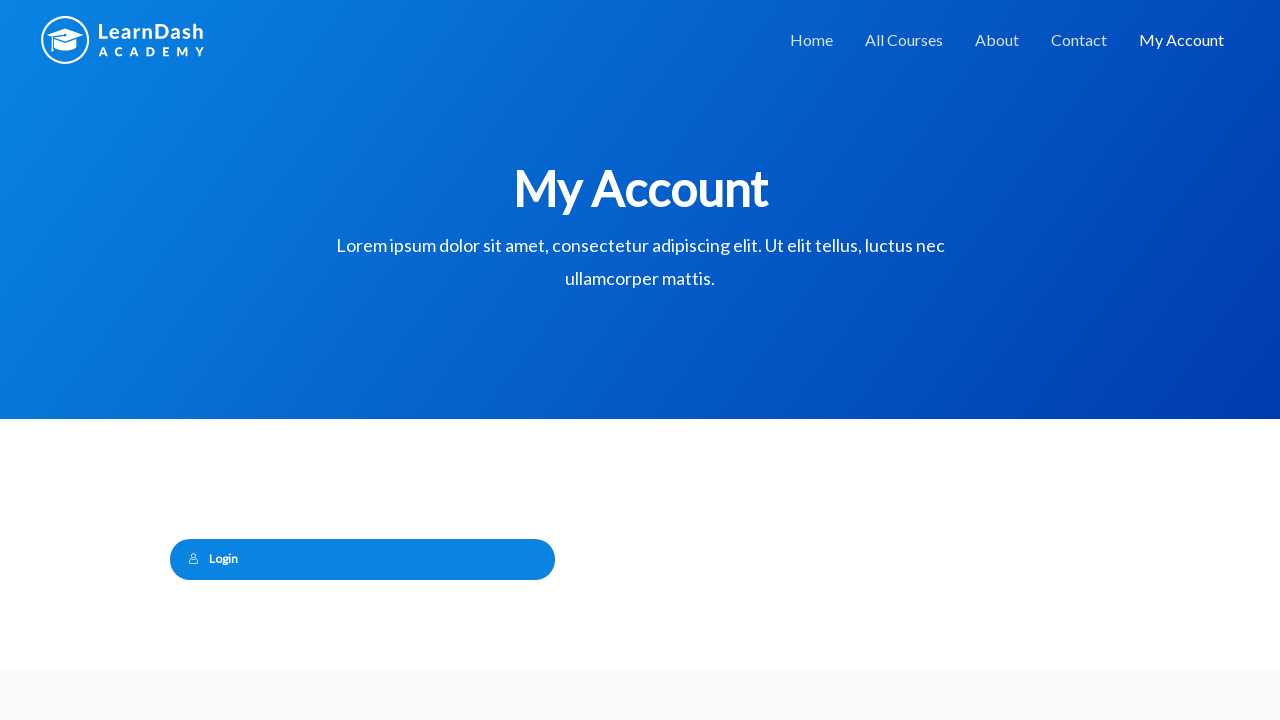